Tests opening a new browser window by navigating to the-internet website, opening a new window, navigating to a different page in that new window, and verifying that two windows are open.

Starting URL: https://the-internet.herokuapp.com

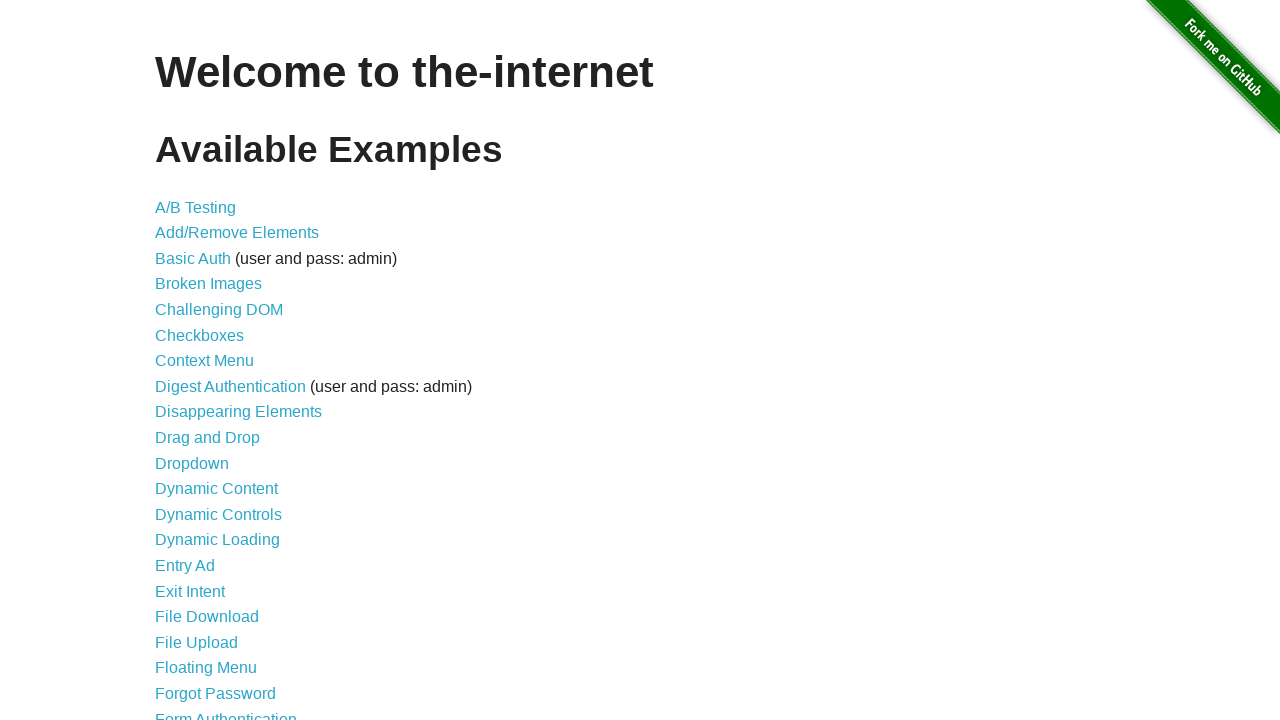

Opened a new browser window/page
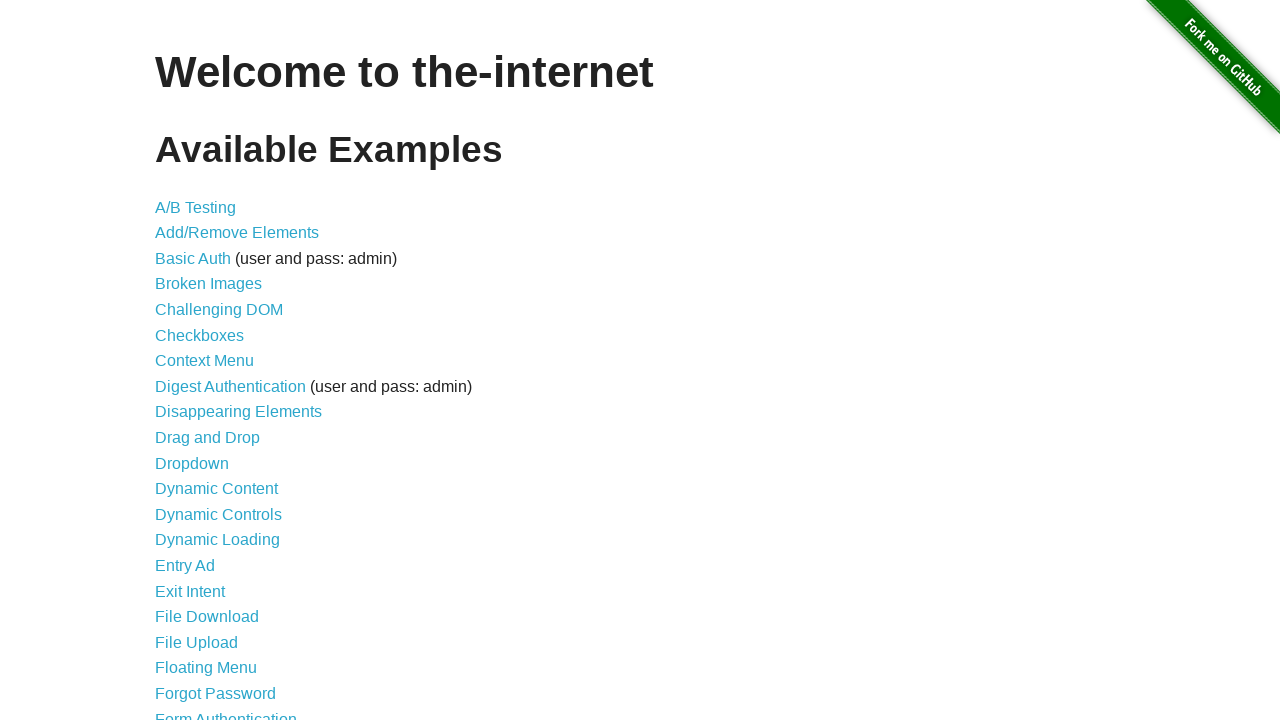

Navigated to typos page in new window
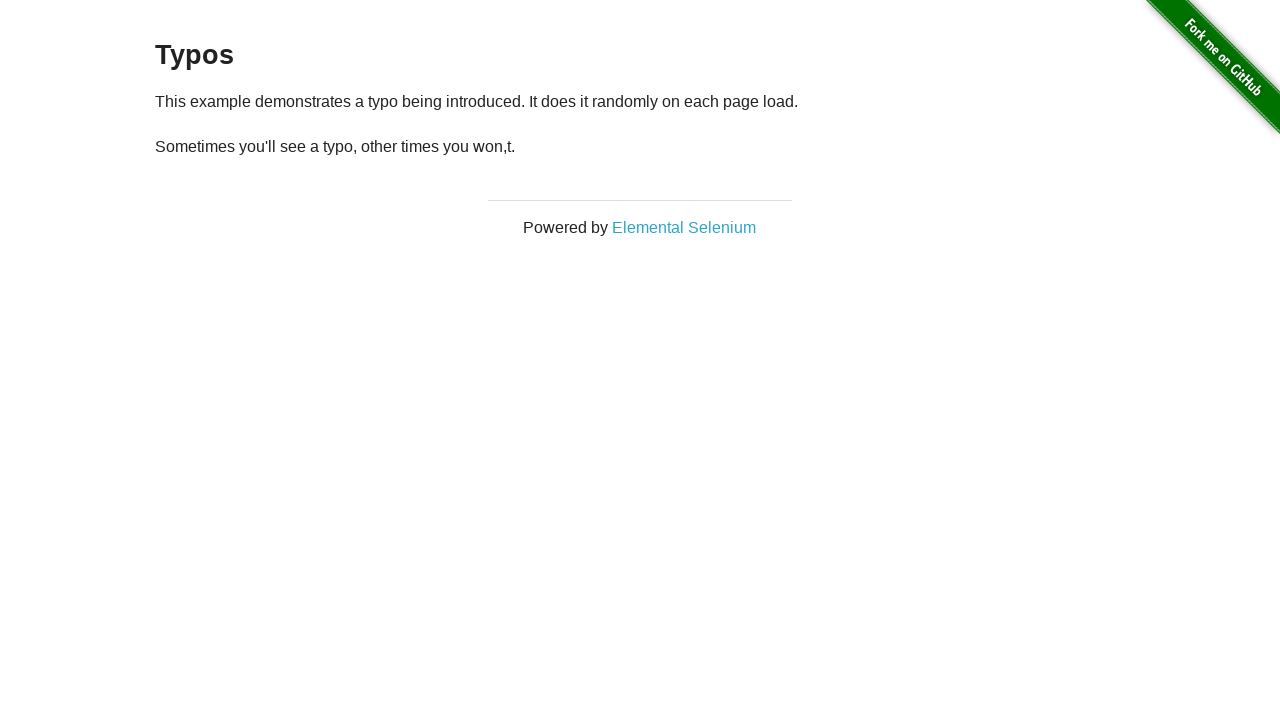

Verified that 2 windows are open
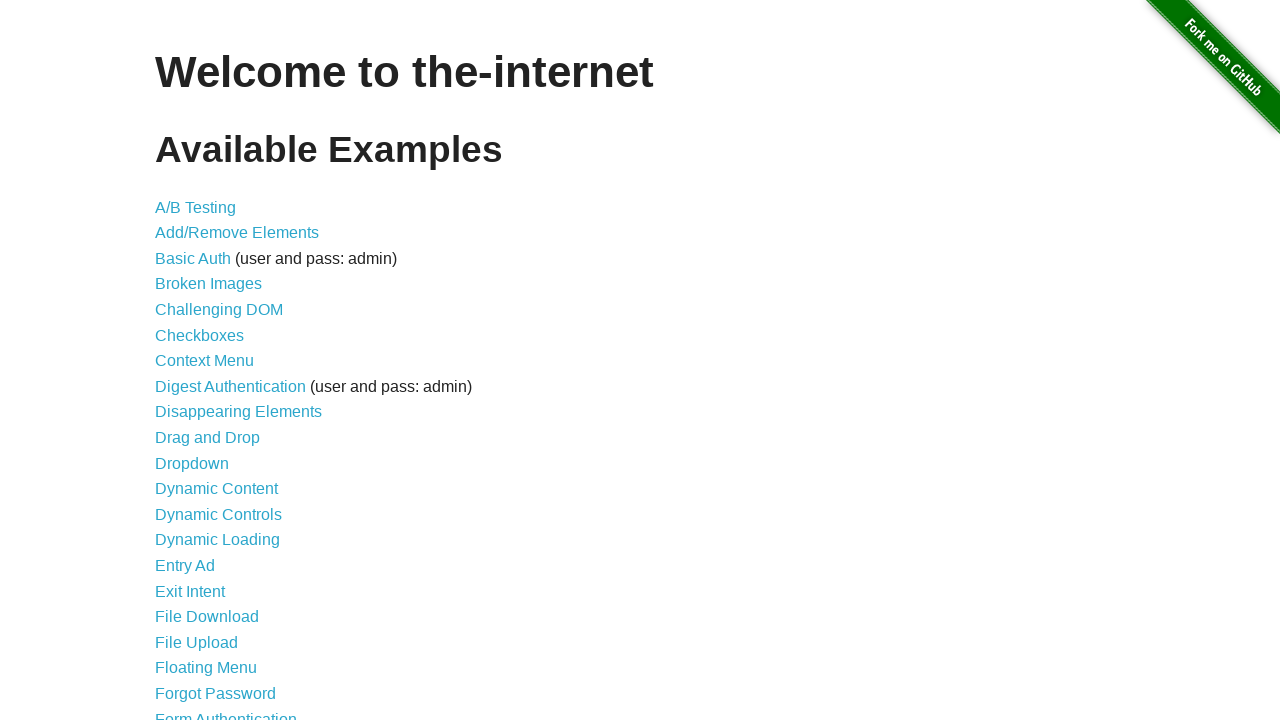

Waited for h3 heading to load on new page
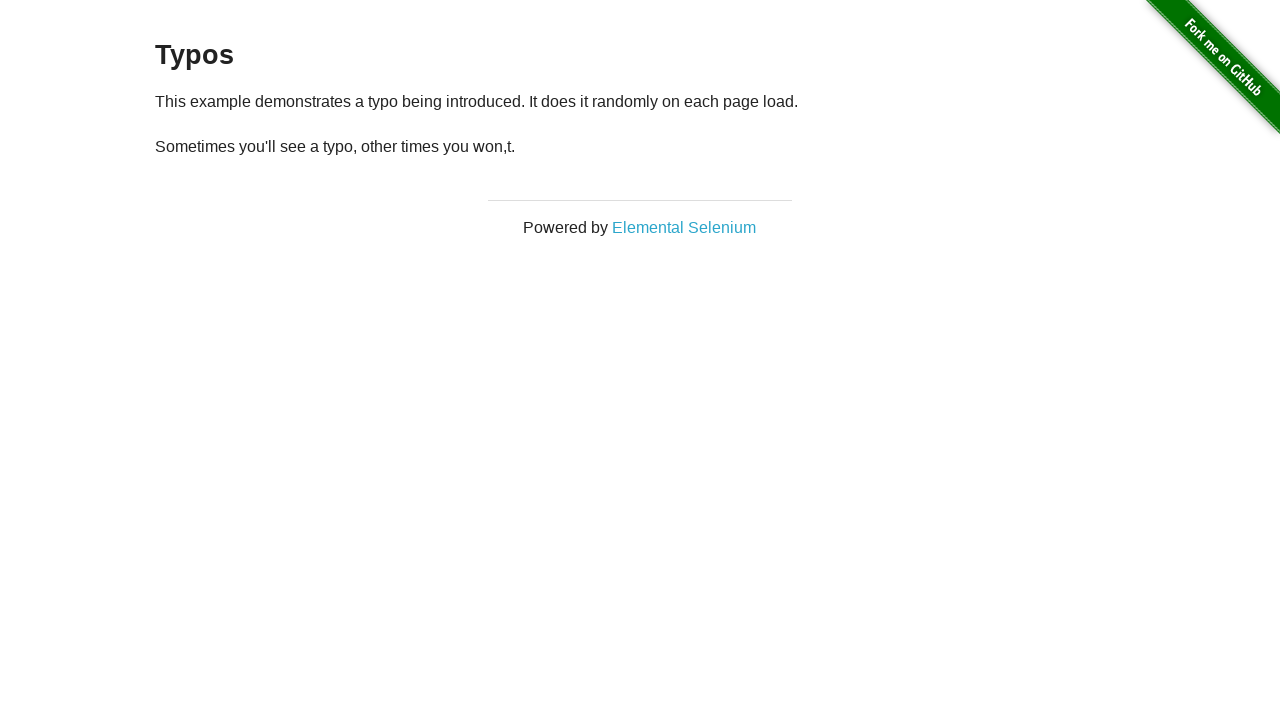

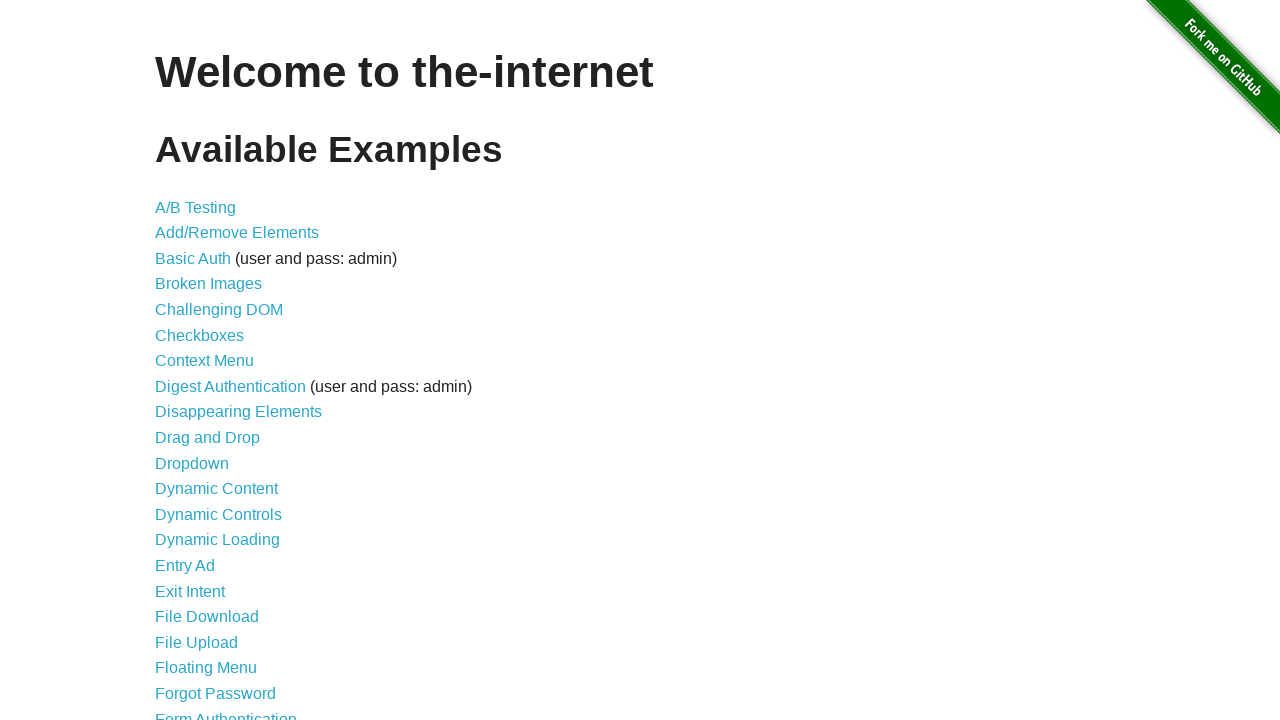